Tests registration form validation by entering credentials with different password strengths and verifying alert messages

Starting URL: http://automationbykrishna.com

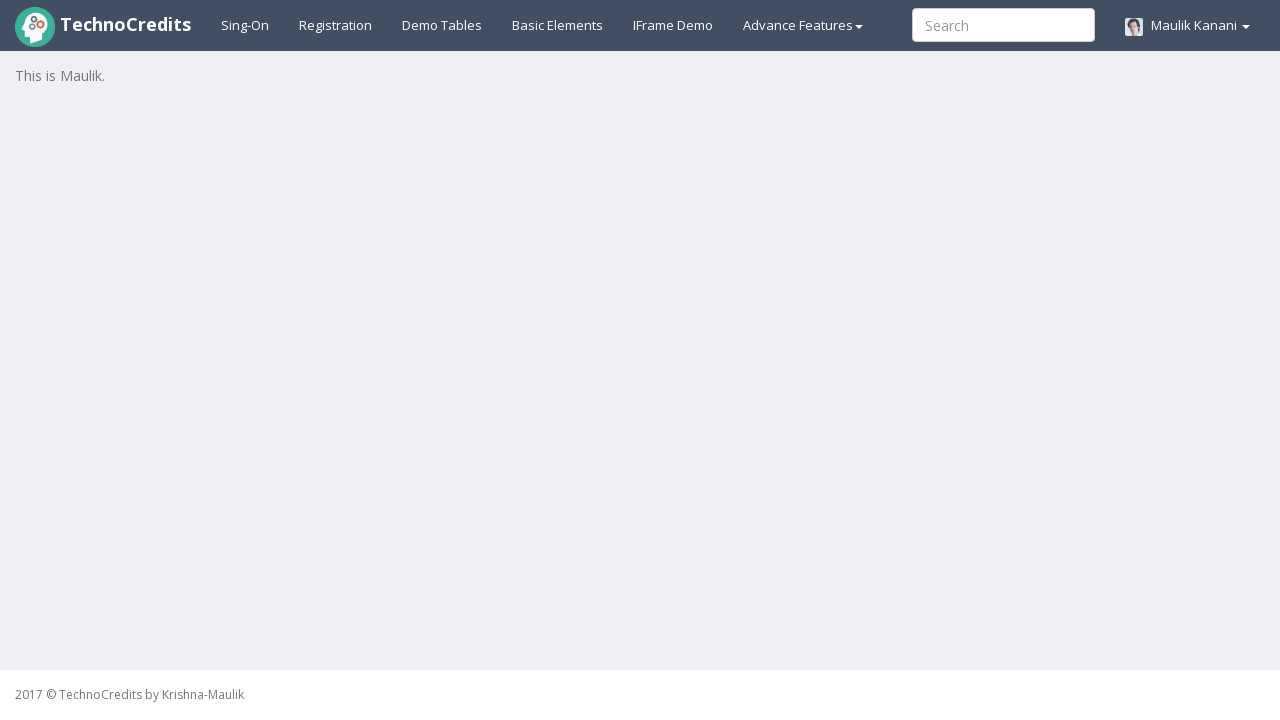

Clicked Registration link at (336, 25) on #registration2
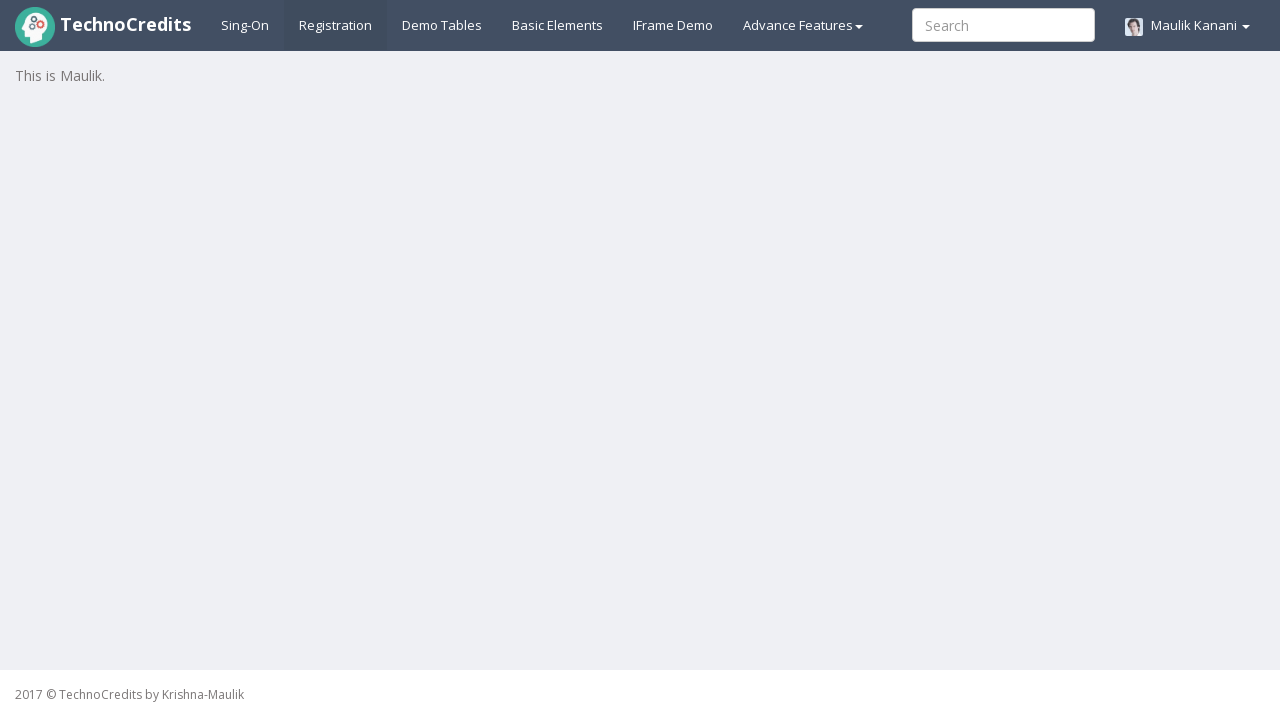

Waited for registration form to load
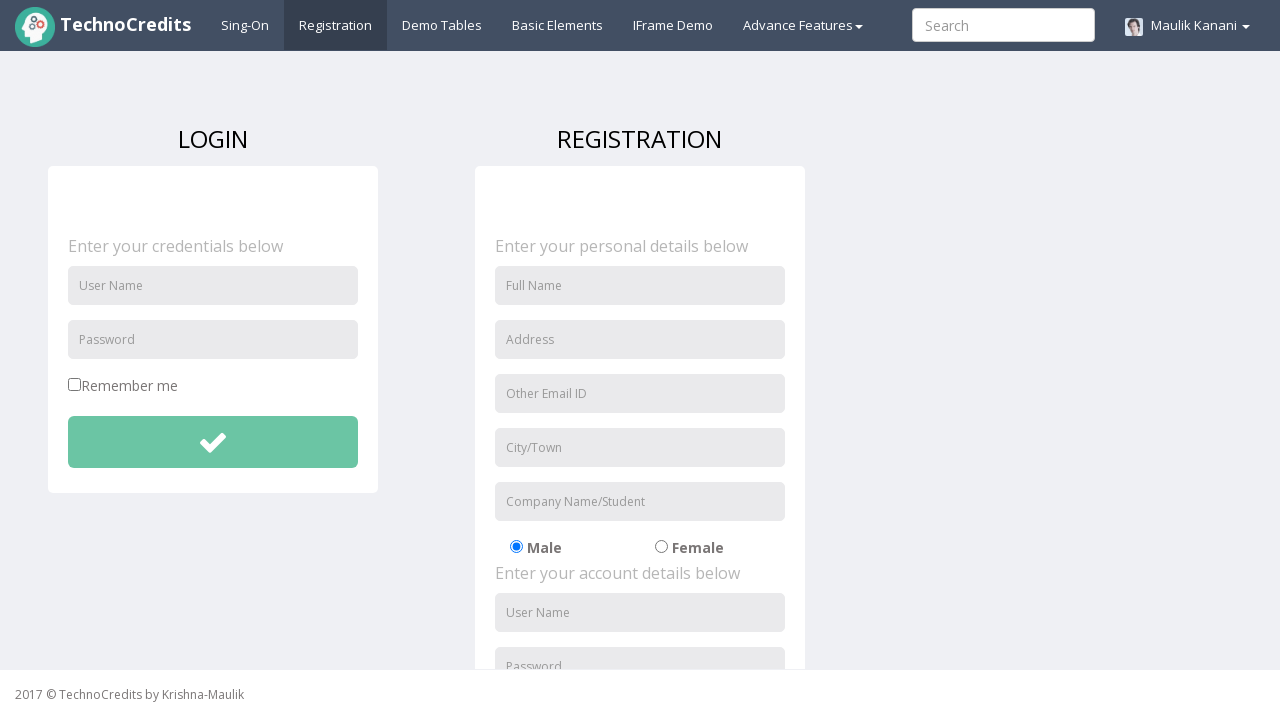

Entered username 'deepshikha' in registration form on #unameSignin
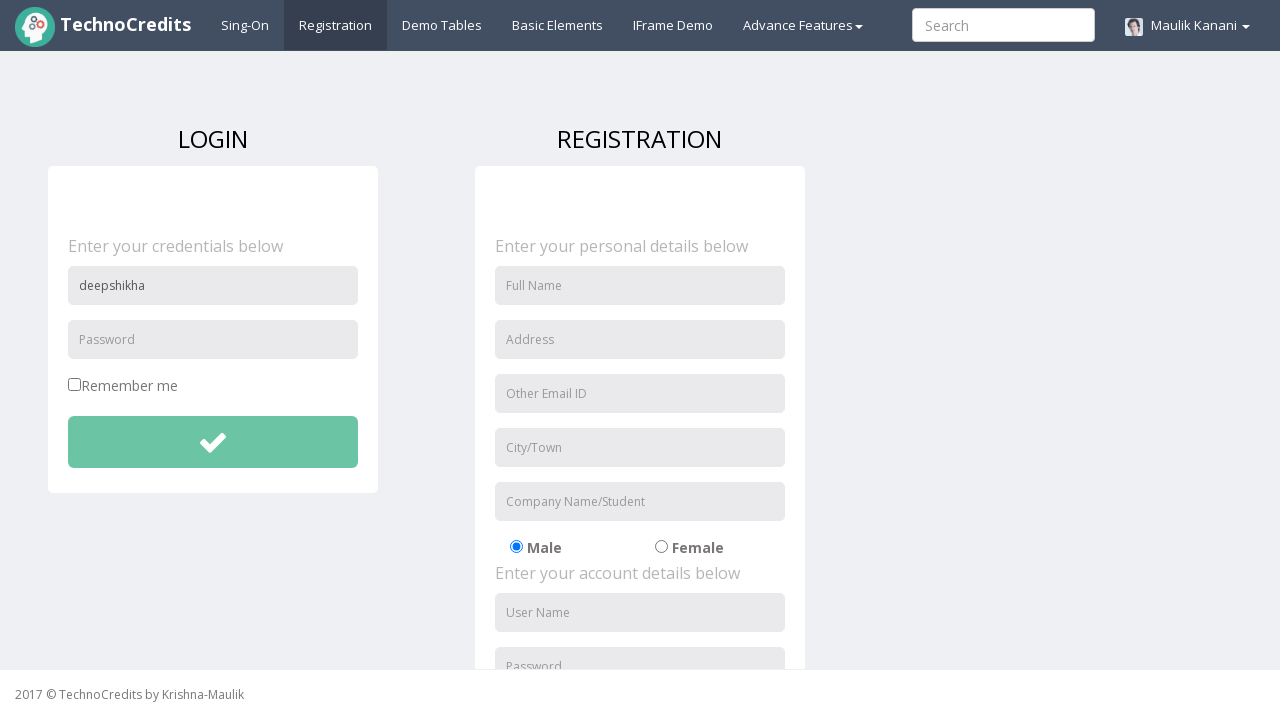

Entered strong password 'deepshikha1234' on #pwdSignin
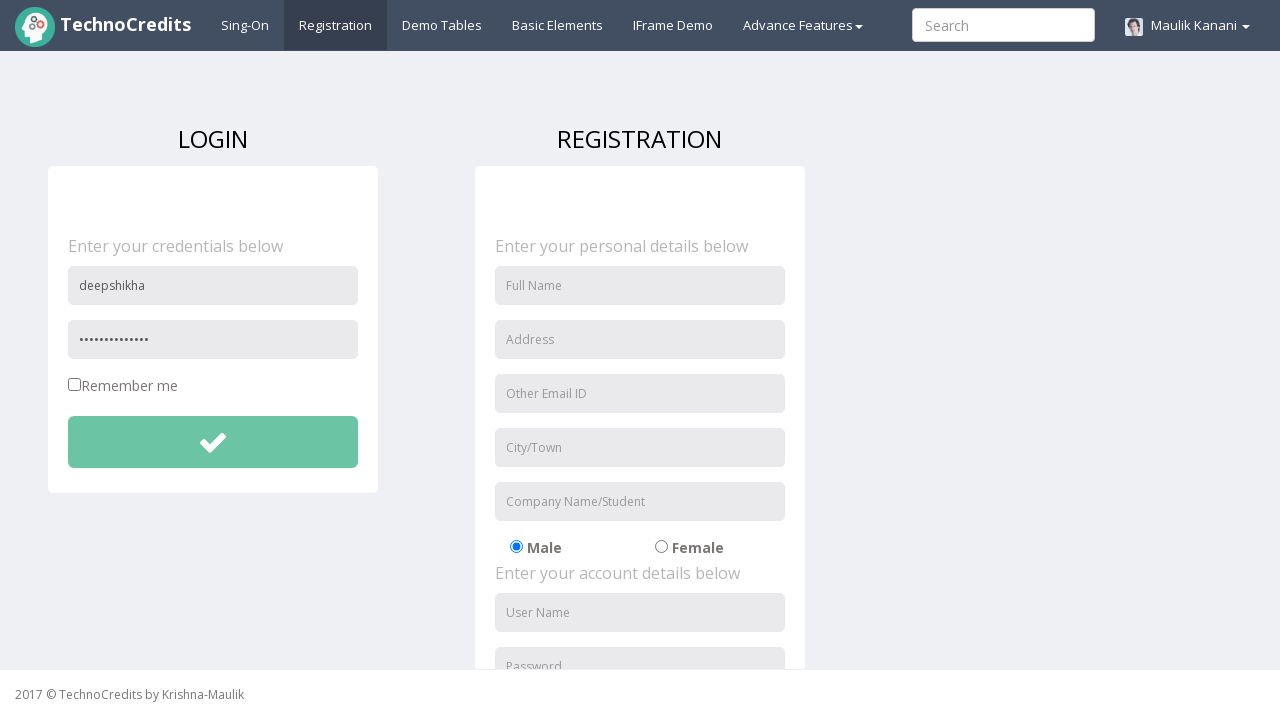

Clicked submit button to validate strong password at (213, 442) on #btnsubmitdetails
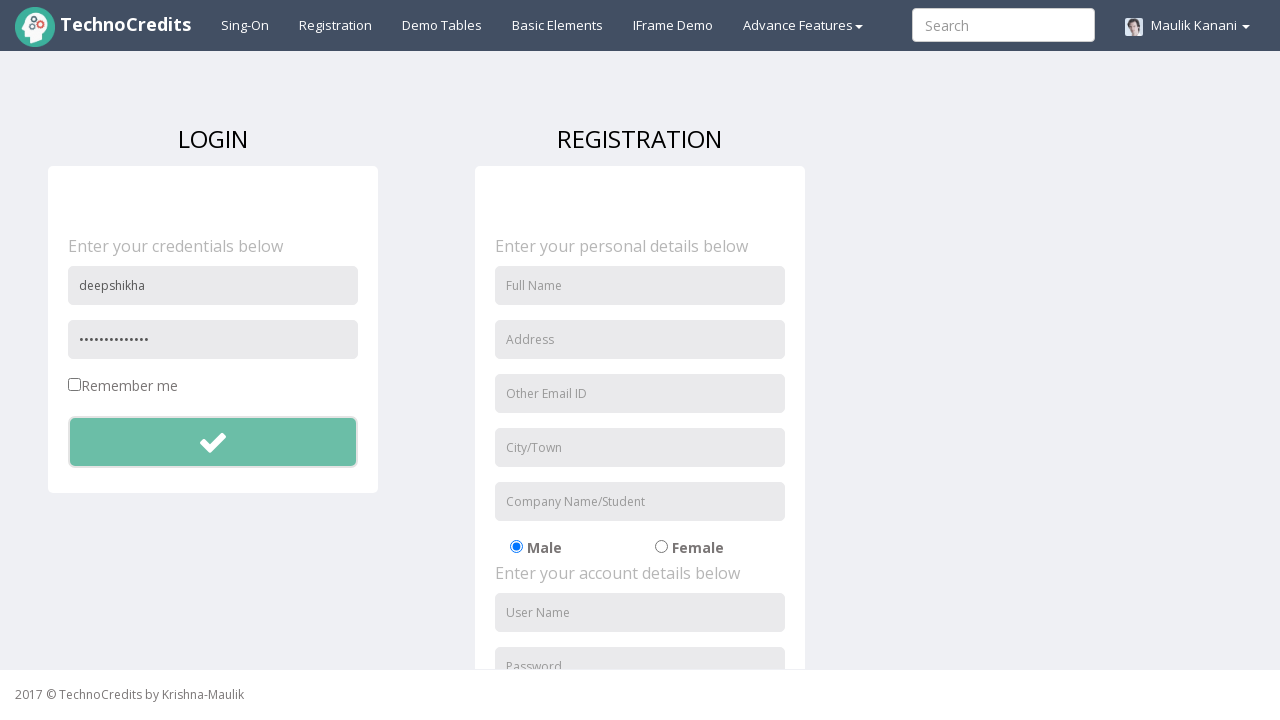

Accepted alert for strong password validation and waited for response
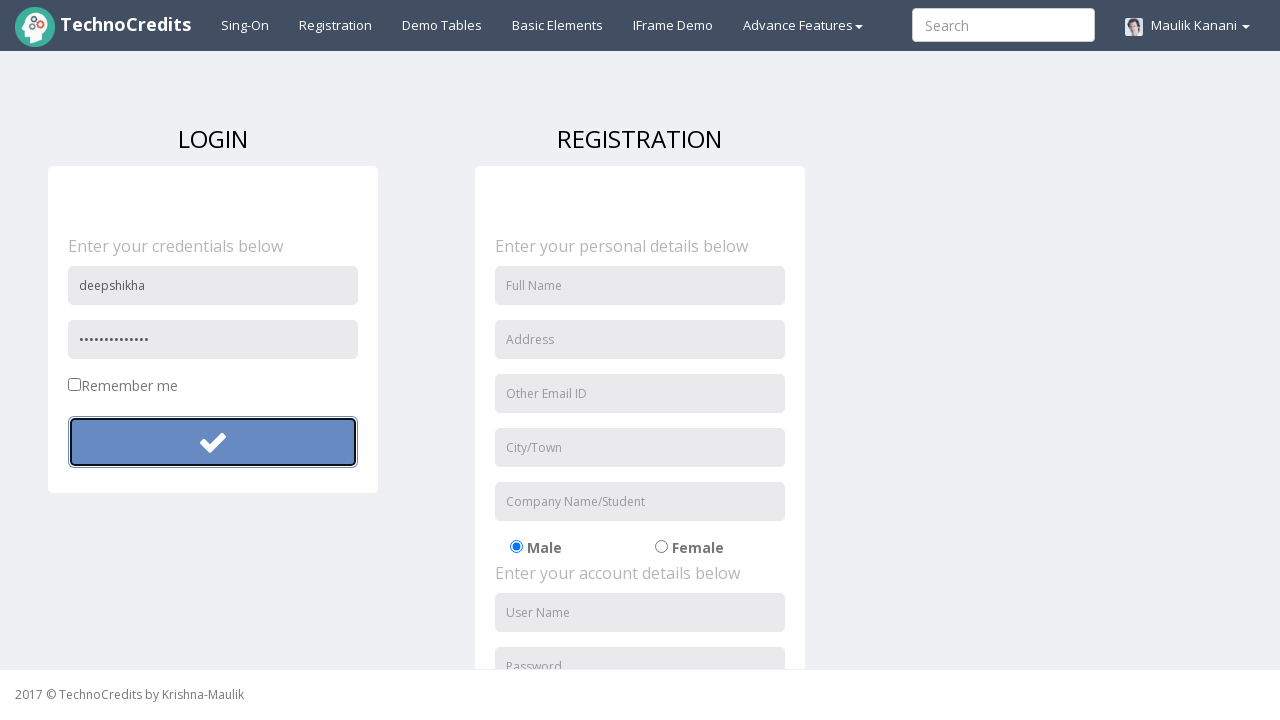

Entered username 'dAnurag' for weak password test on #unameSignin
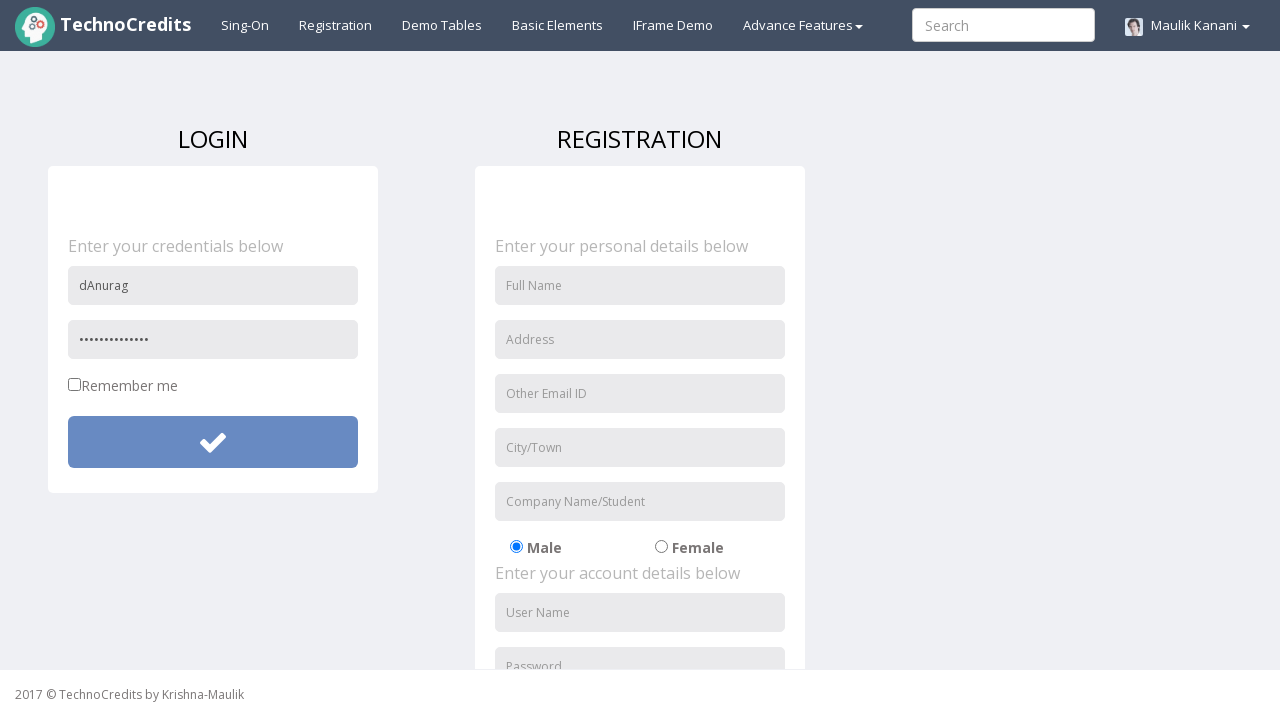

Entered weak password '123' on #pwdSignin
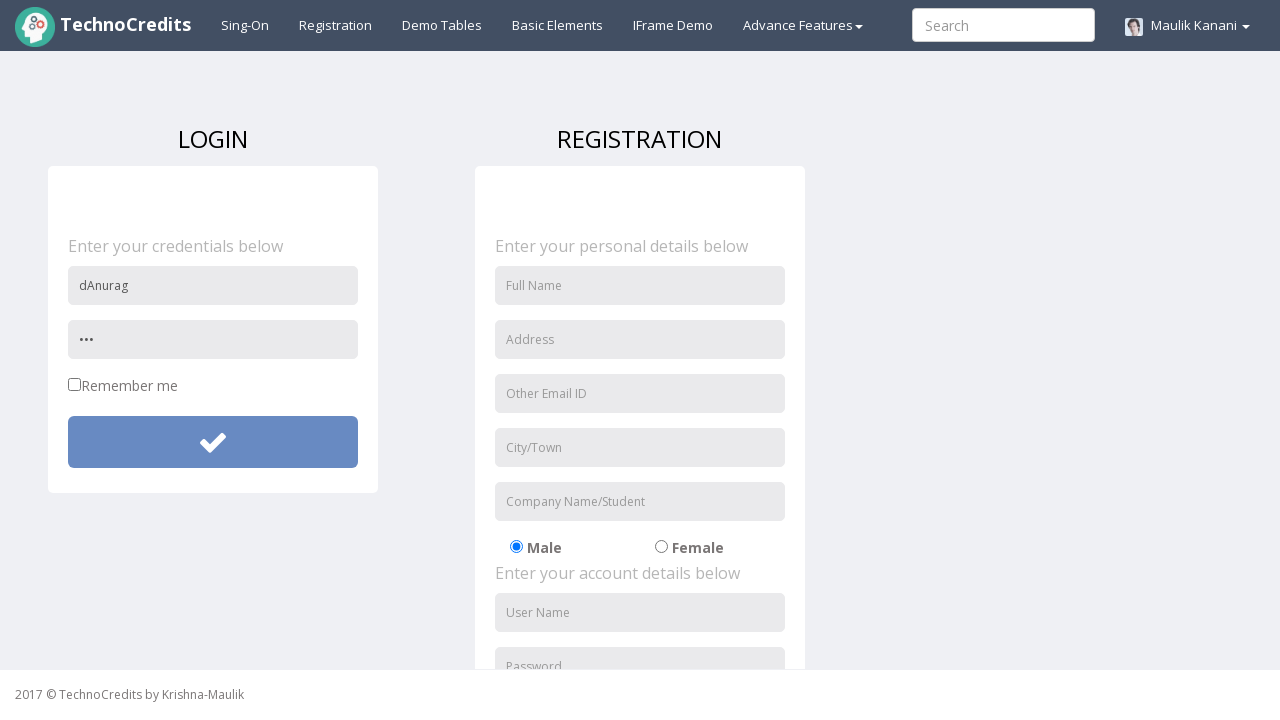

Clicked submit button to validate weak password at (213, 442) on #btnsubmitdetails
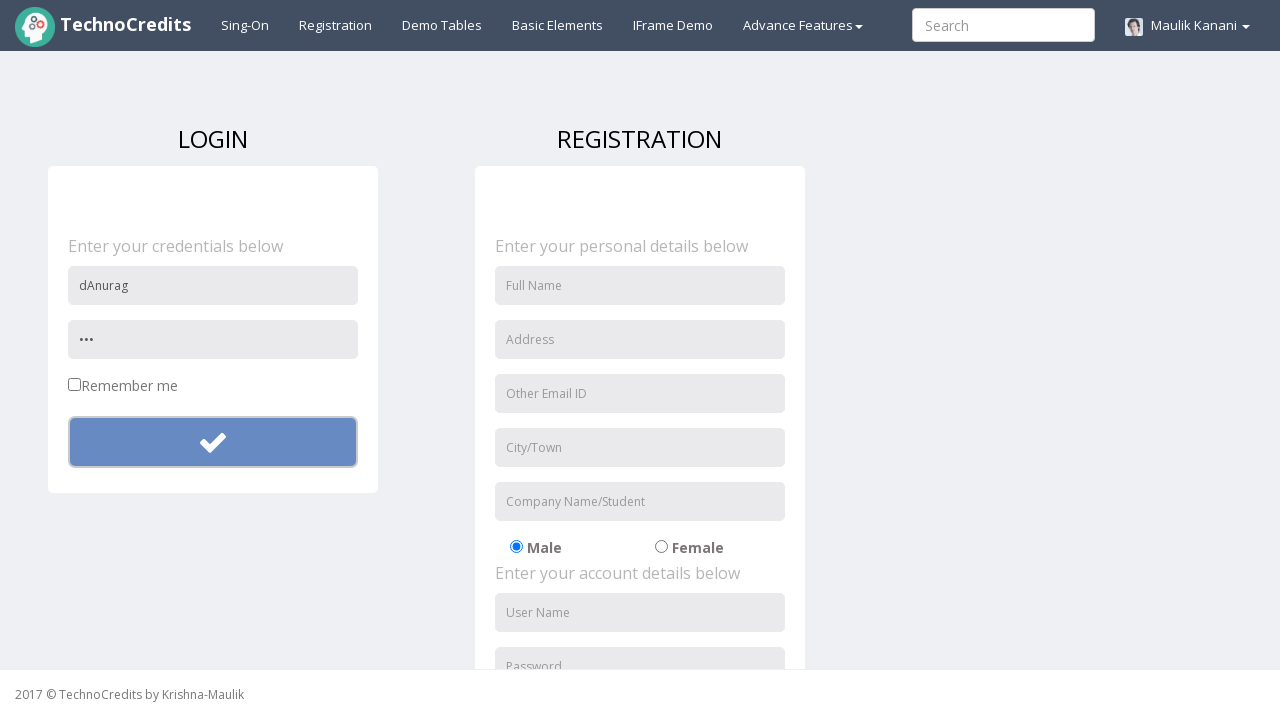

Accepted alert for weak password validation
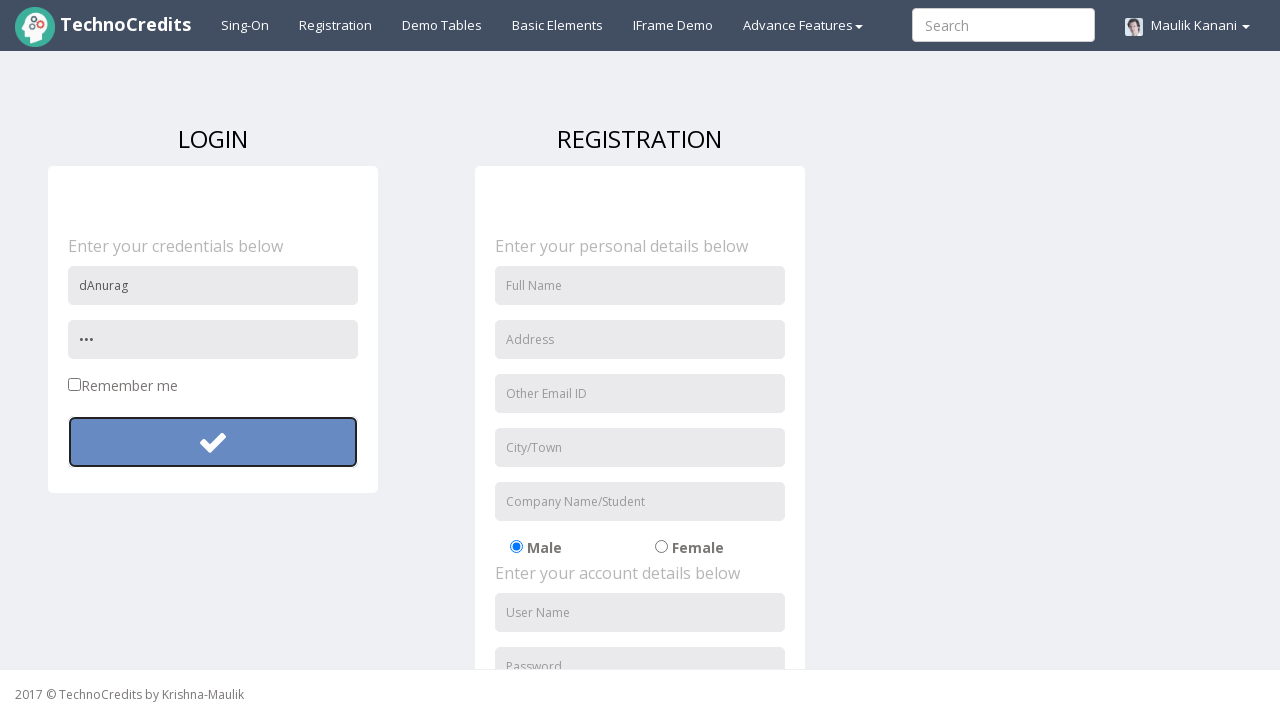

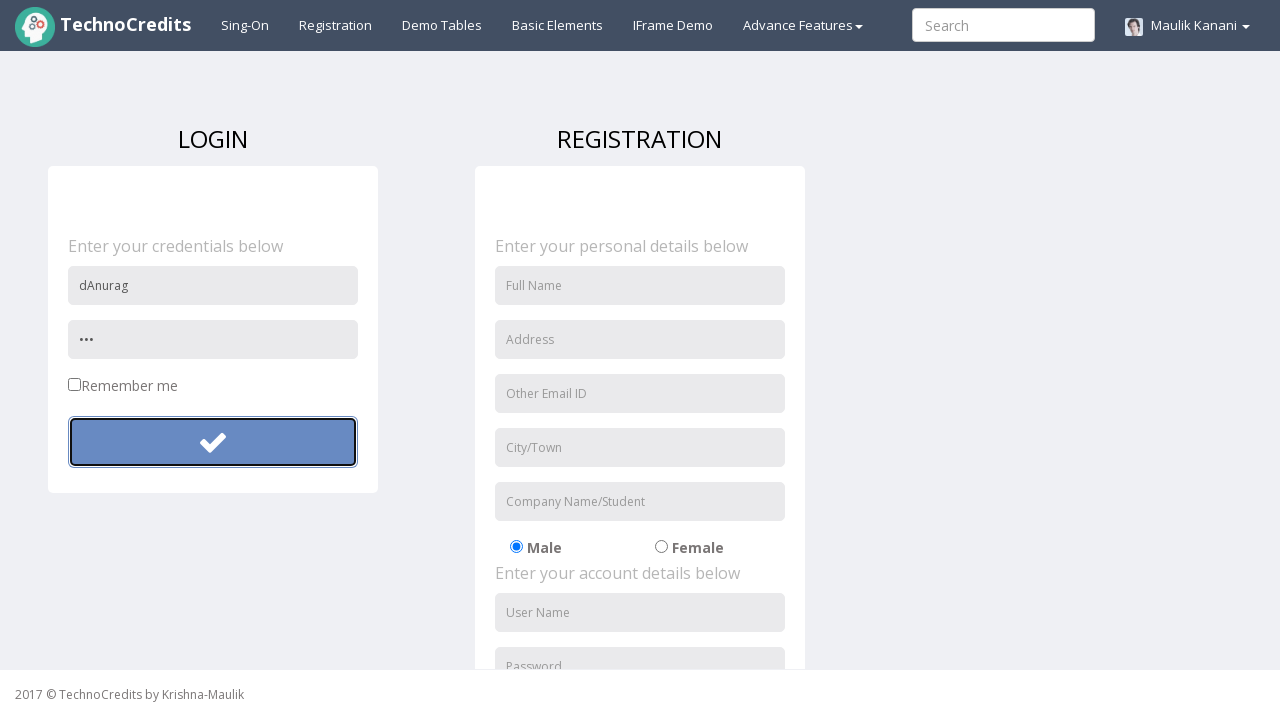